Tests the sorting functionality of a vegetable/fruit table by clicking the column header and verifying the items are displayed in sorted order

Starting URL: https://rahulshettyacademy.com/seleniumPractise/#/offers

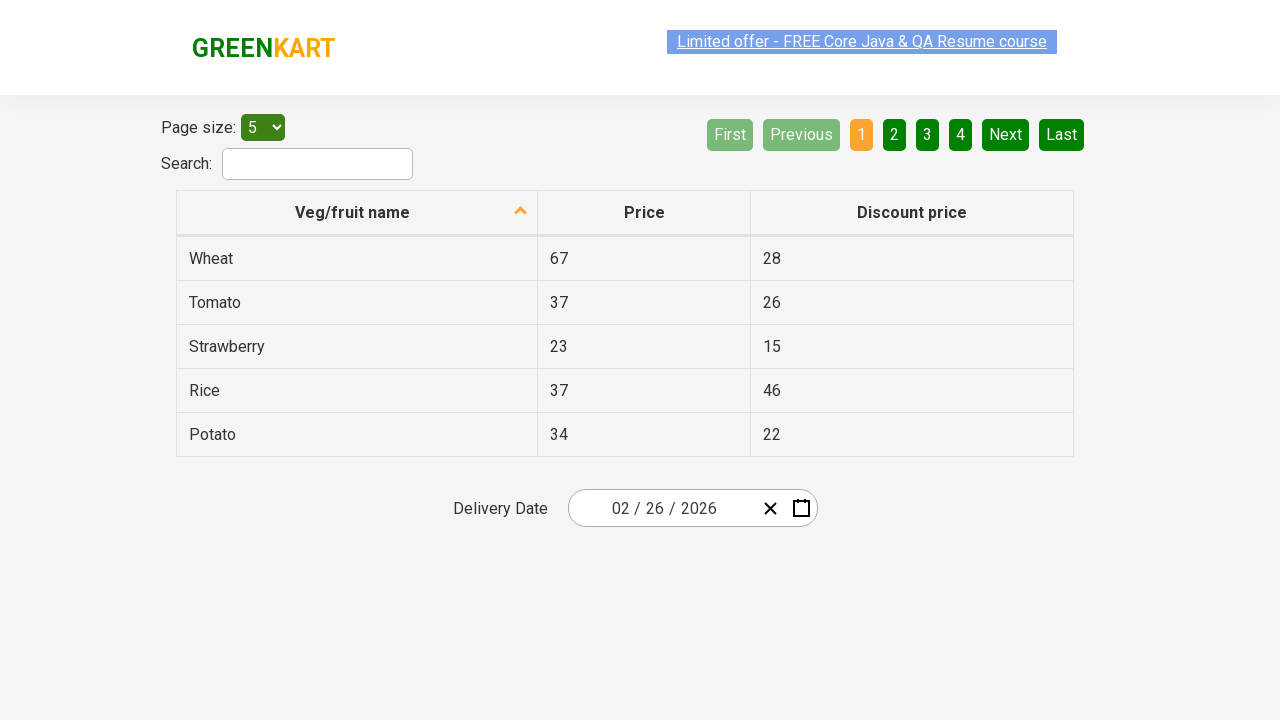

Clicked on 'Veg/fruit name' column header to sort at (353, 212) on xpath=//span[text()='Veg/fruit name']
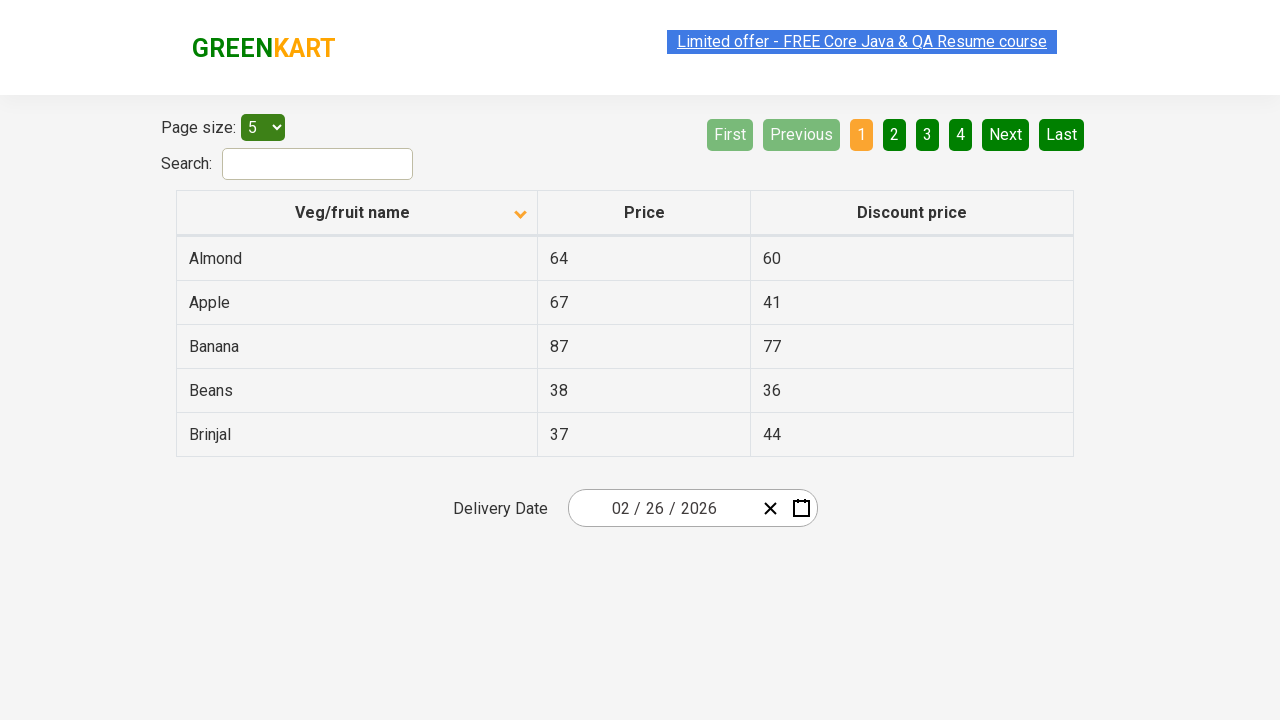

Waited 500ms for table to be sorted
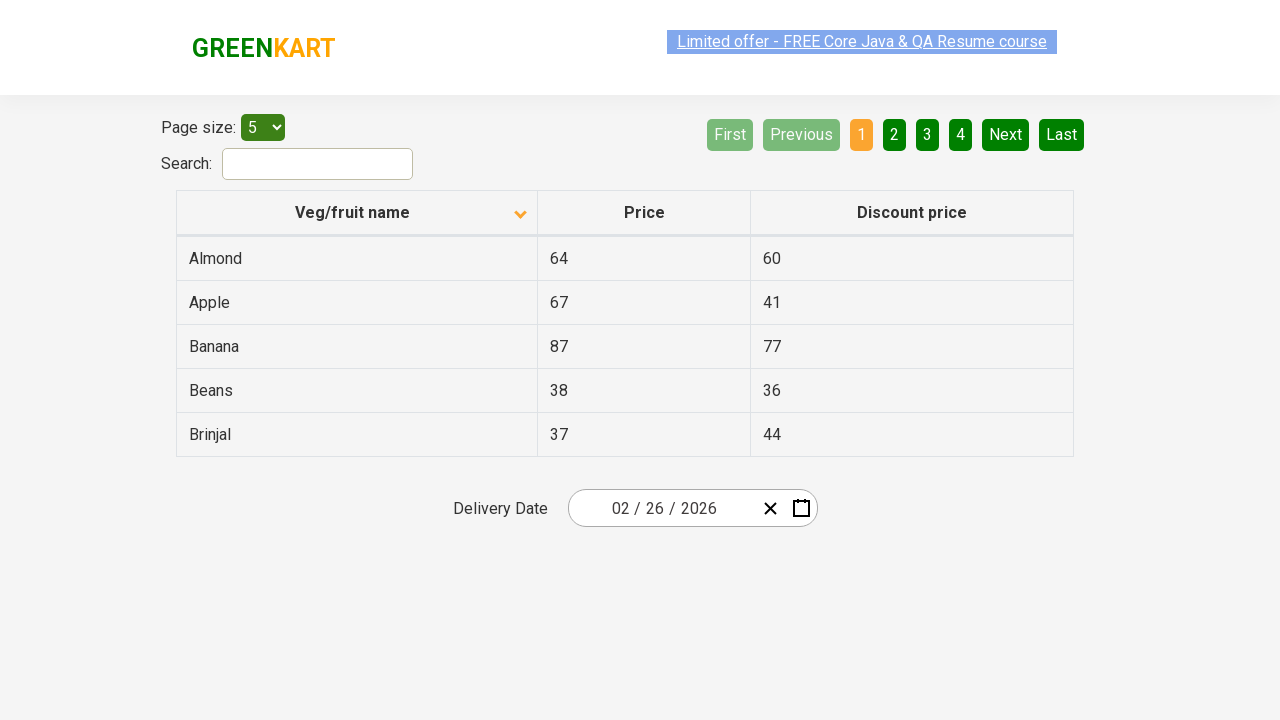

Verified that sorted table elements are present
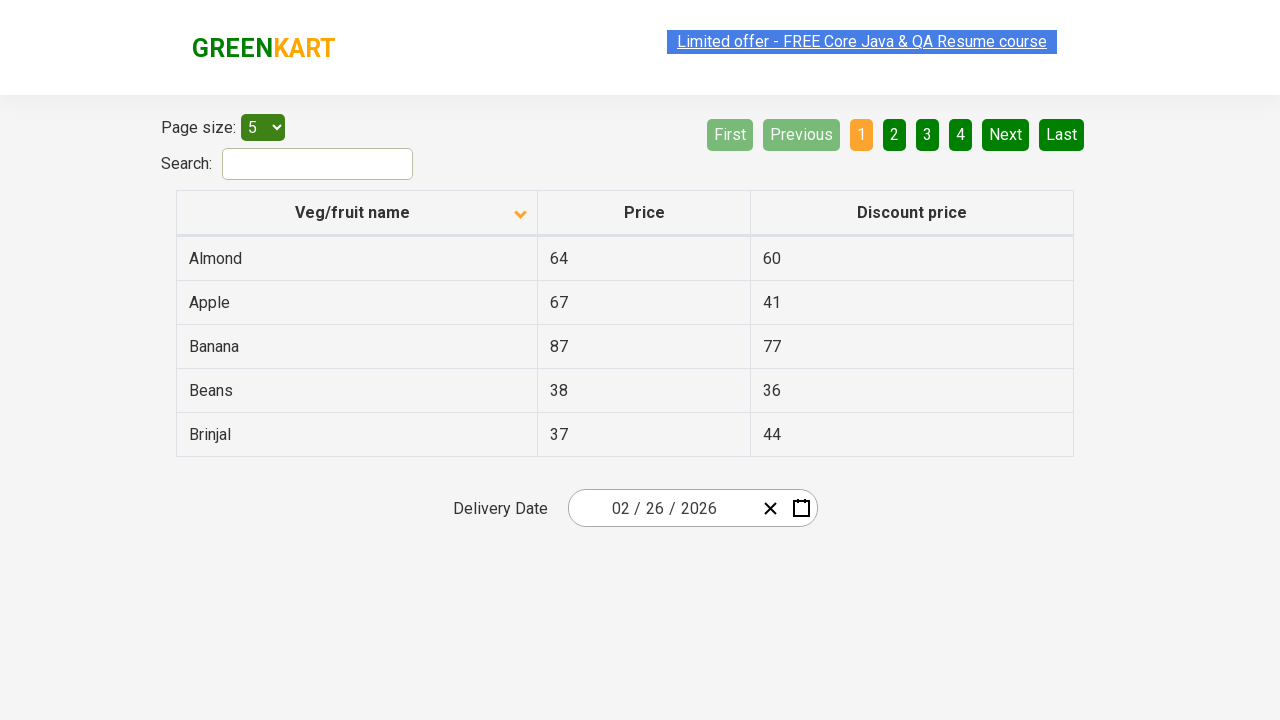

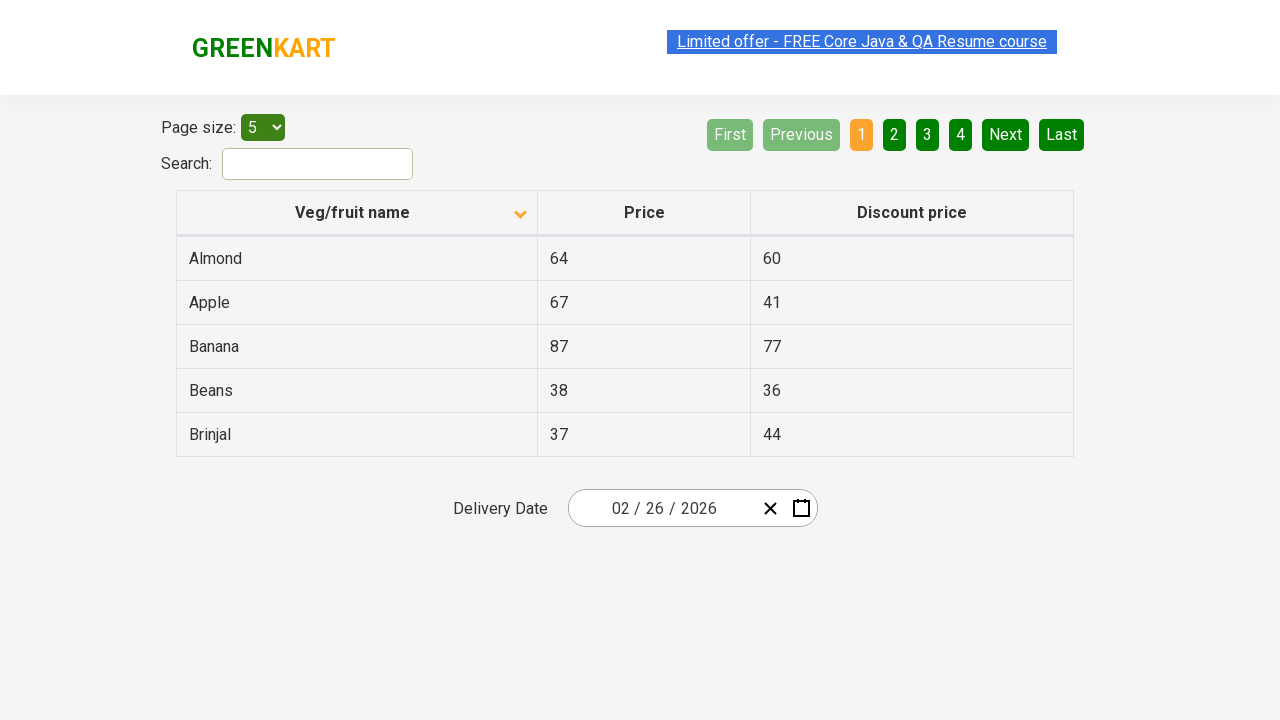